Navigates to an automation practice page and waits for it to load. The original script takes a screenshot, but the core browser automation is simply loading the page.

Starting URL: https://rahulshettyacademy.com/AutomationPractice/

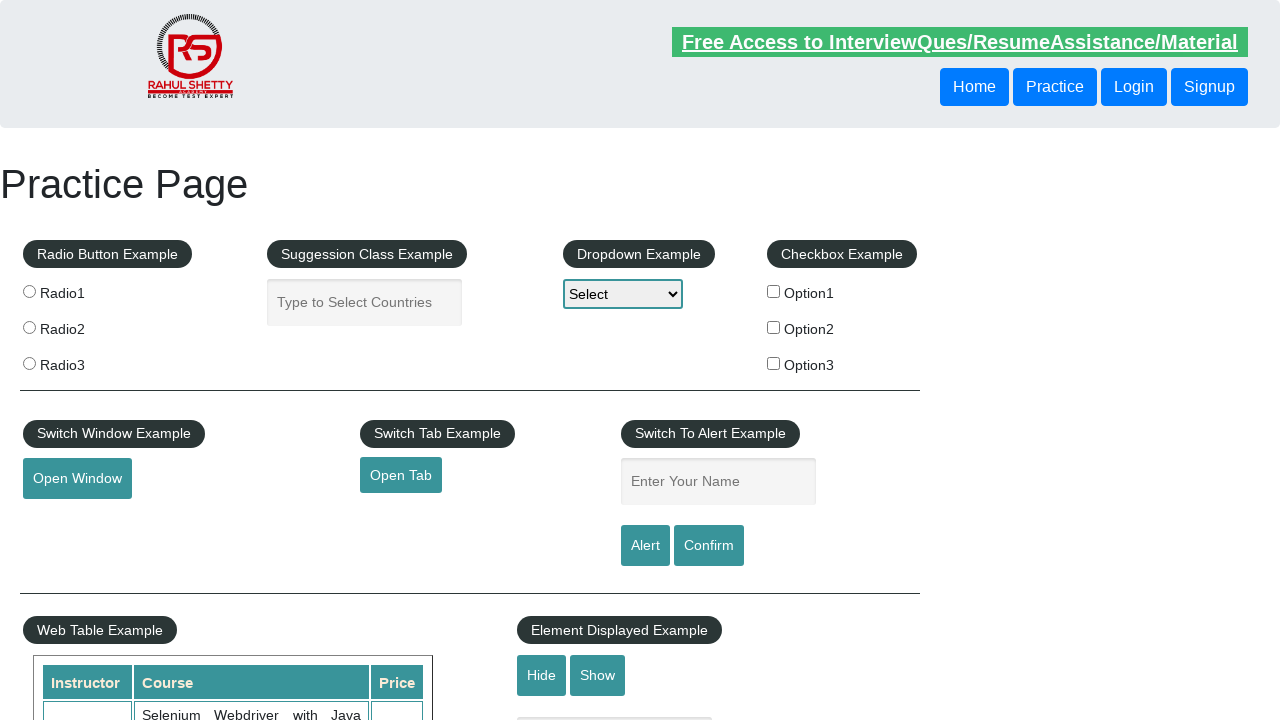

Waited for page to fully load (networkidle state)
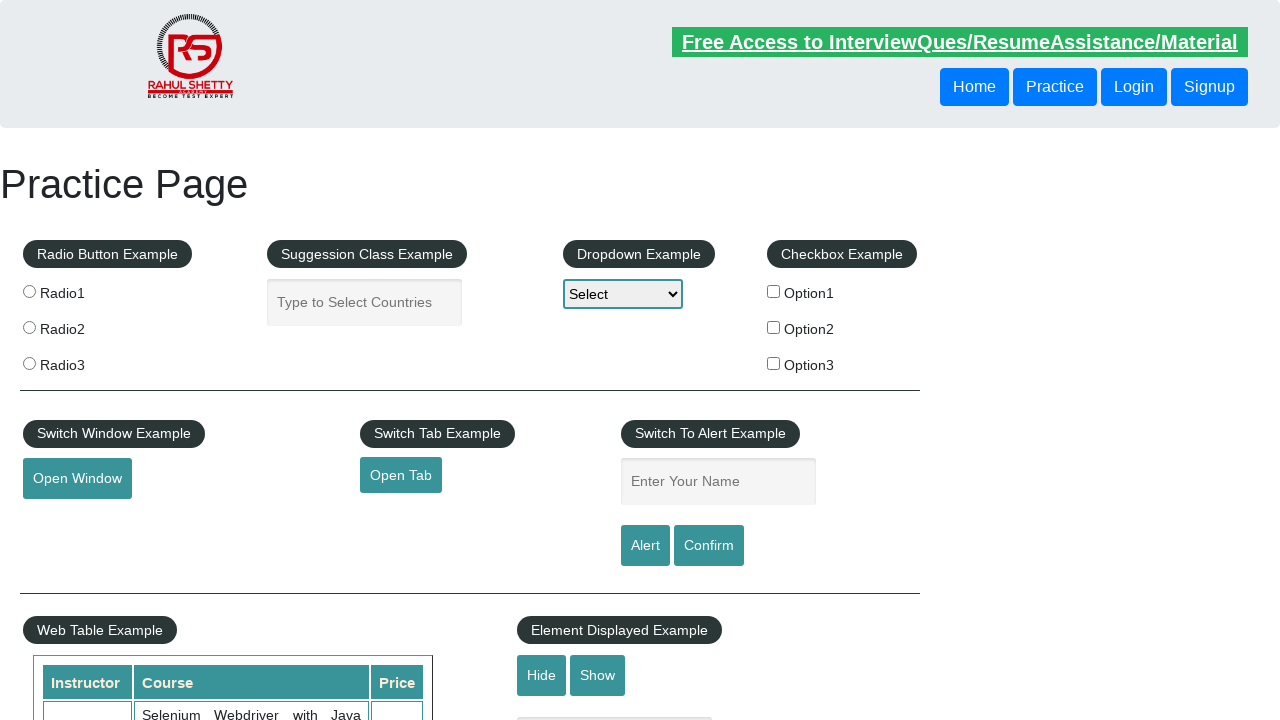

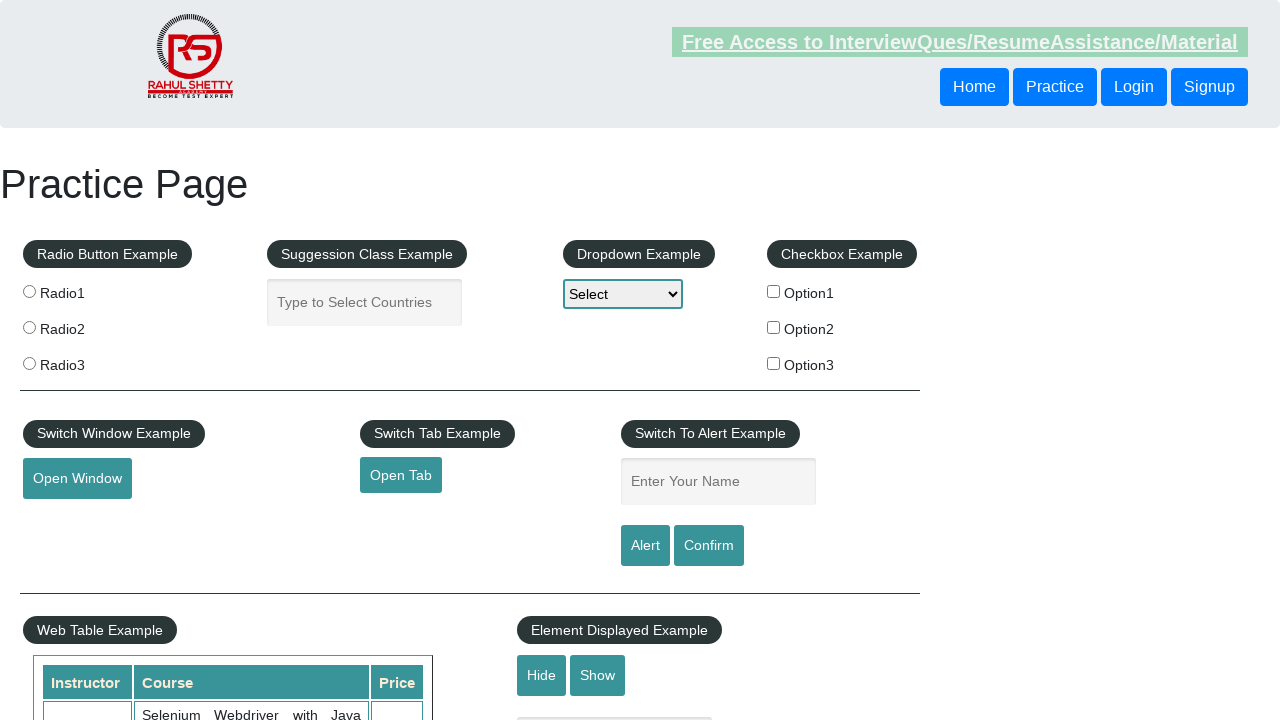